Tests the Web Tables functionality on DemoQA by navigating to the Elements section, opening Web Tables, and adding a new record with personal information (name, email, age, salary, department).

Starting URL: https://demoqa.com

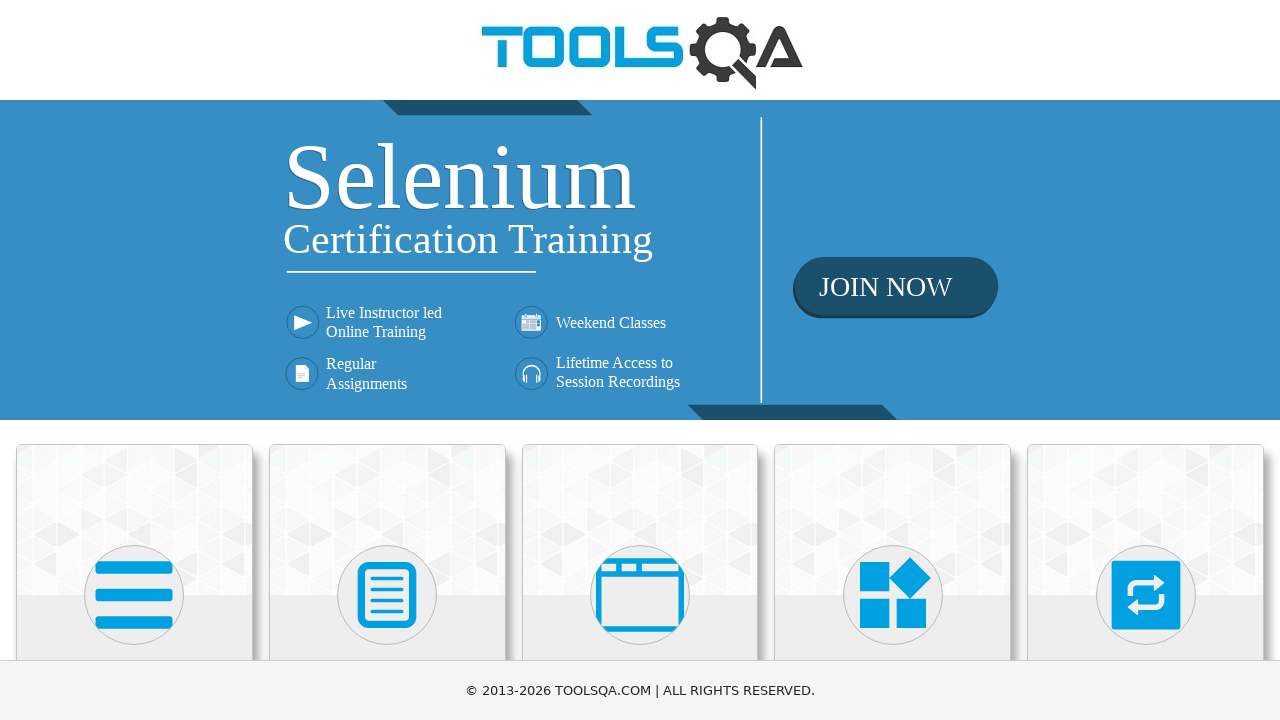

Scrolled down the page by 400 pixels
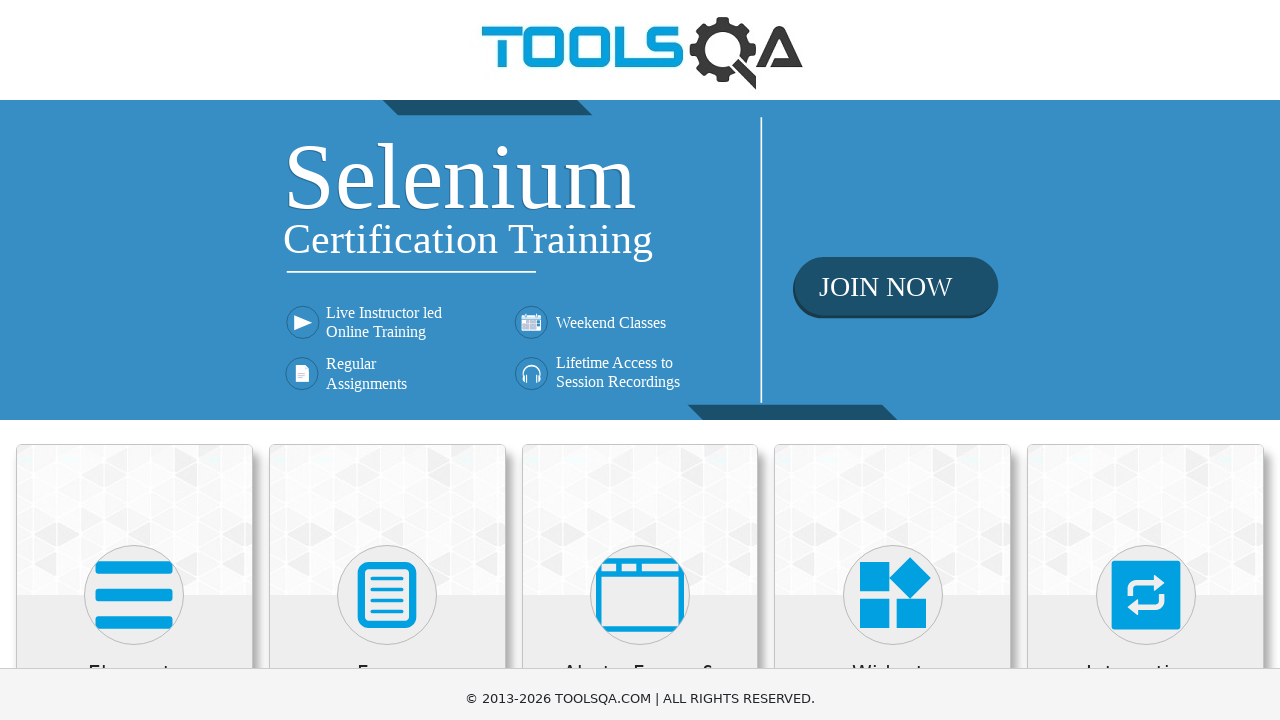

Clicked on Elements section at (134, 273) on xpath=//h5[text()='Elements']
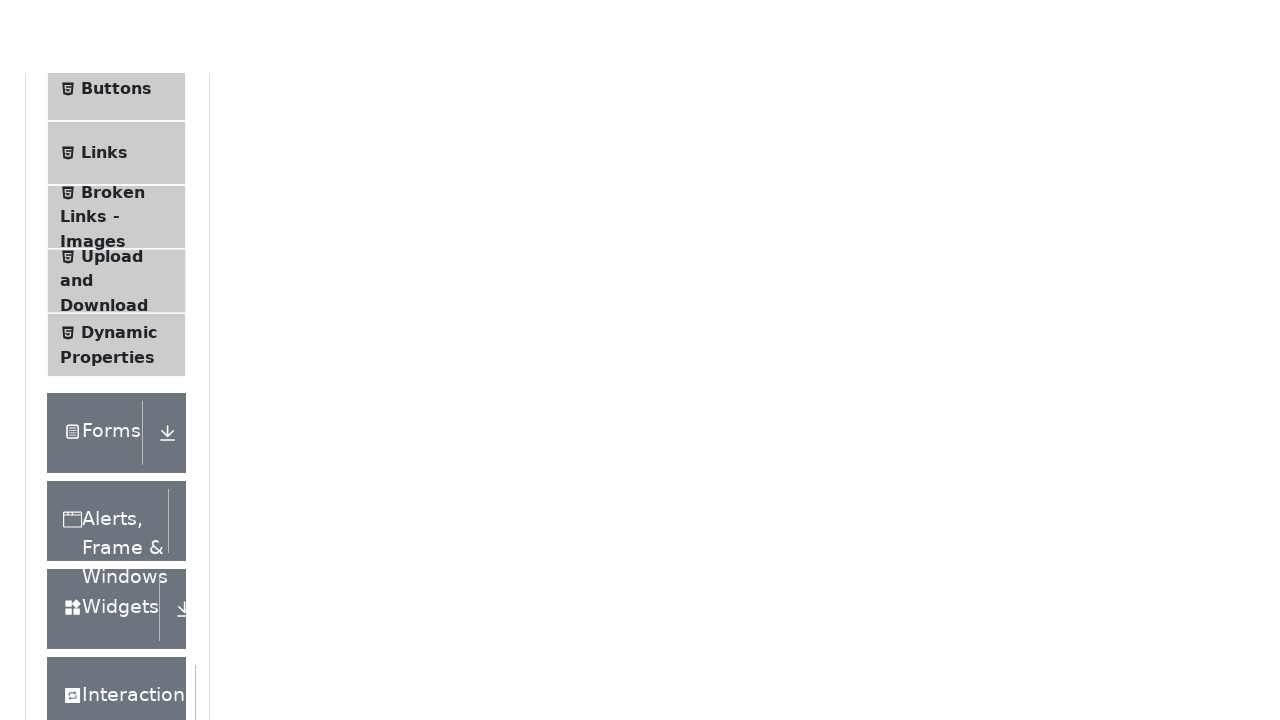

Clicked on Web Tables option at (100, 348) on xpath=//span[text()='Web Tables']
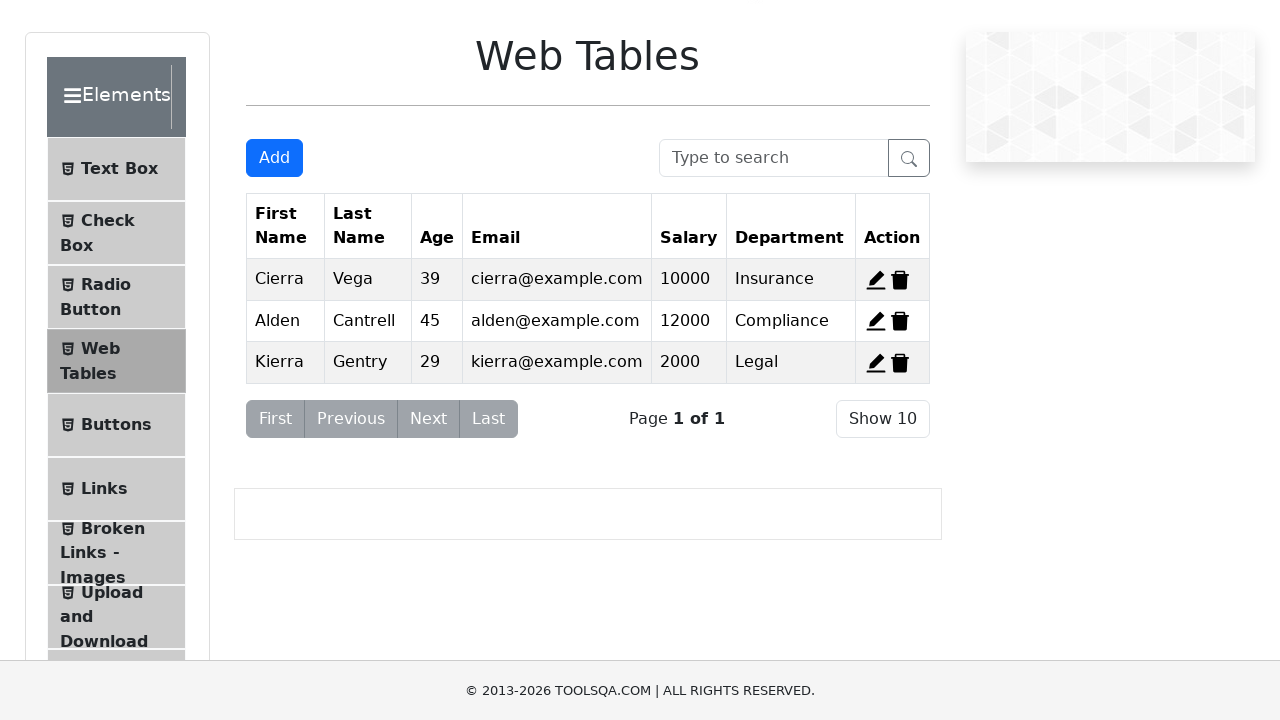

Clicked Add New Record button at (274, 158) on #addNewRecordButton
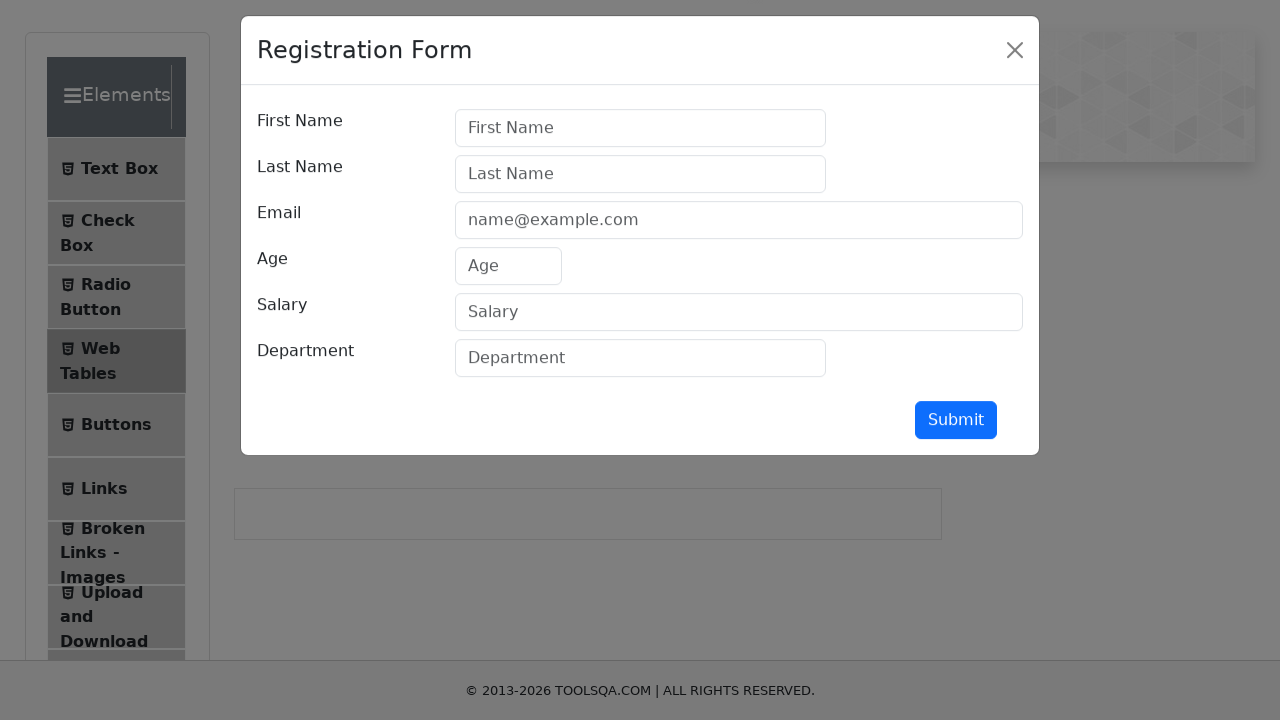

Filled first name field with 'Alina' on #firstName
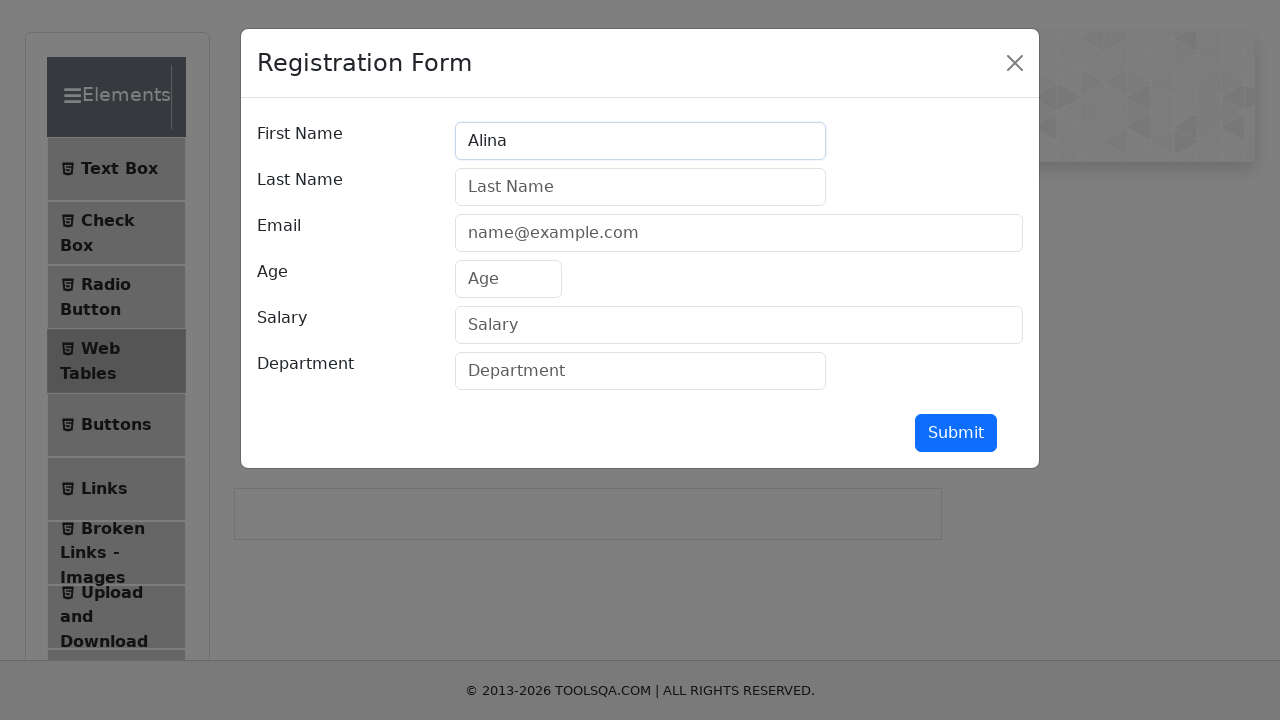

Filled last name field with 'Alex' on #lastName
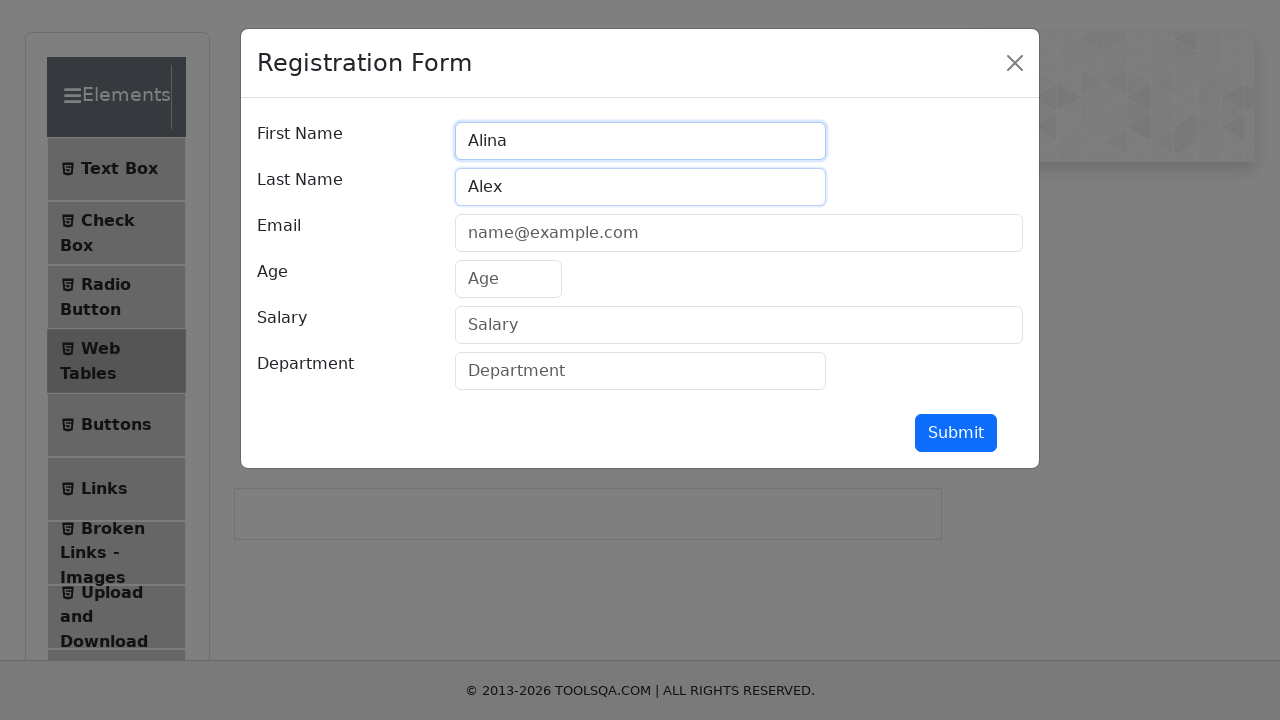

Filled email field with 'alex.alina@gmail.com' on #userEmail
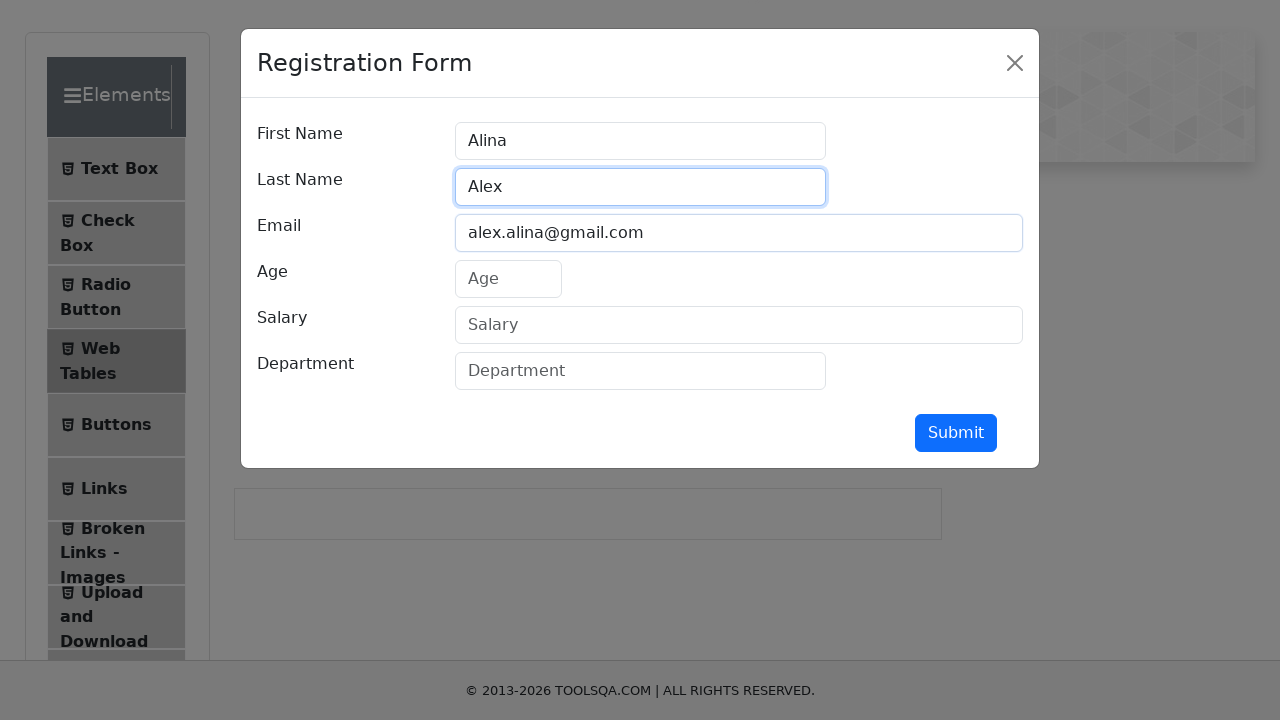

Filled age field with '34' on #age
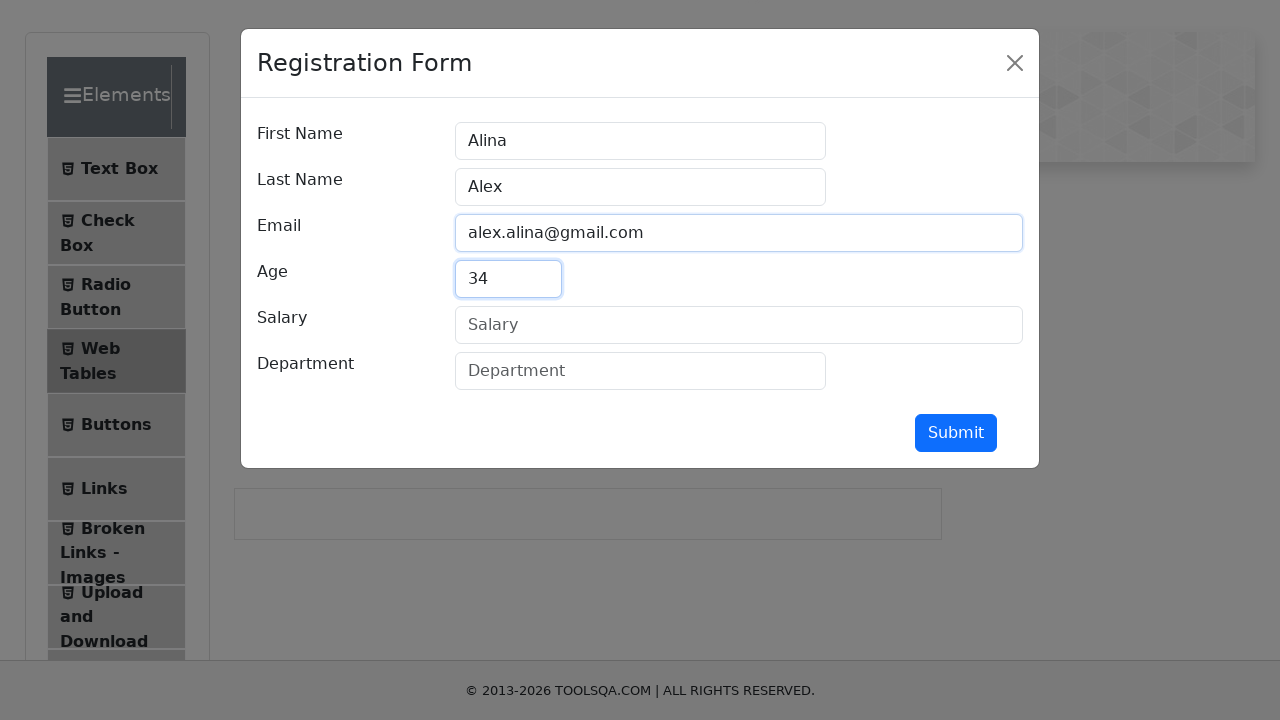

Filled salary field with '23456' on #salary
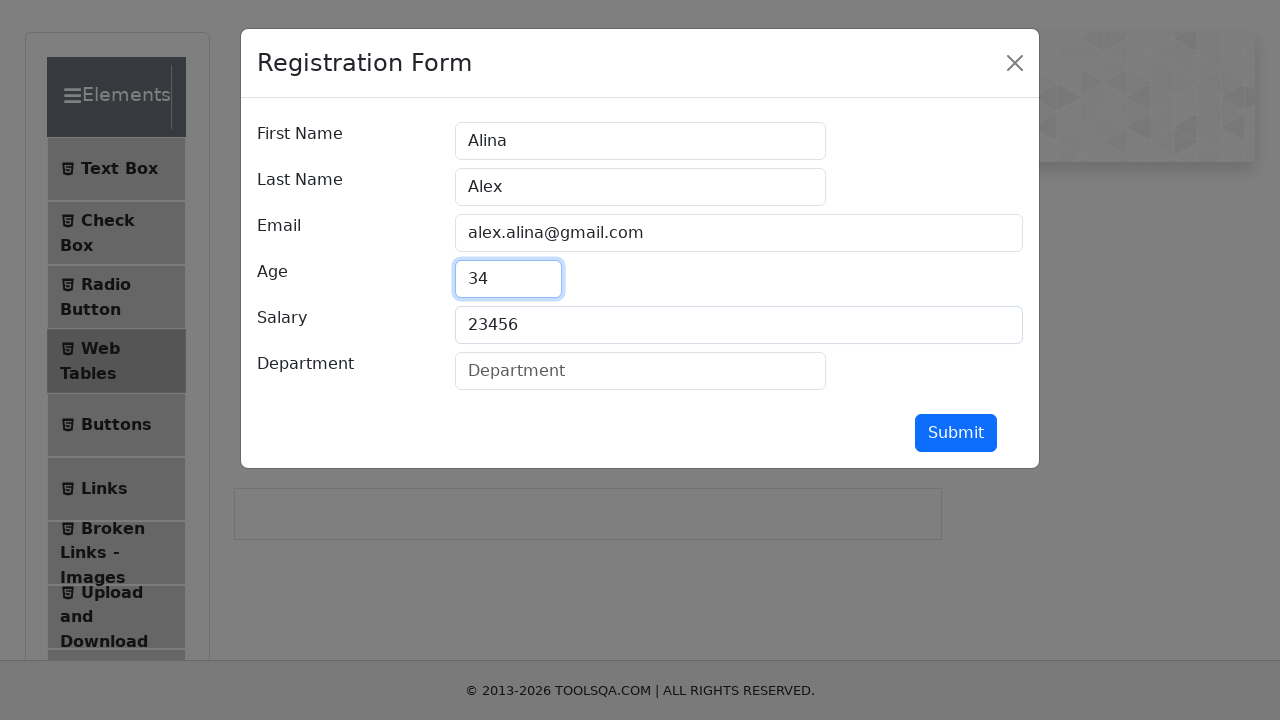

Filled department field with 'Contabilitate' on #department
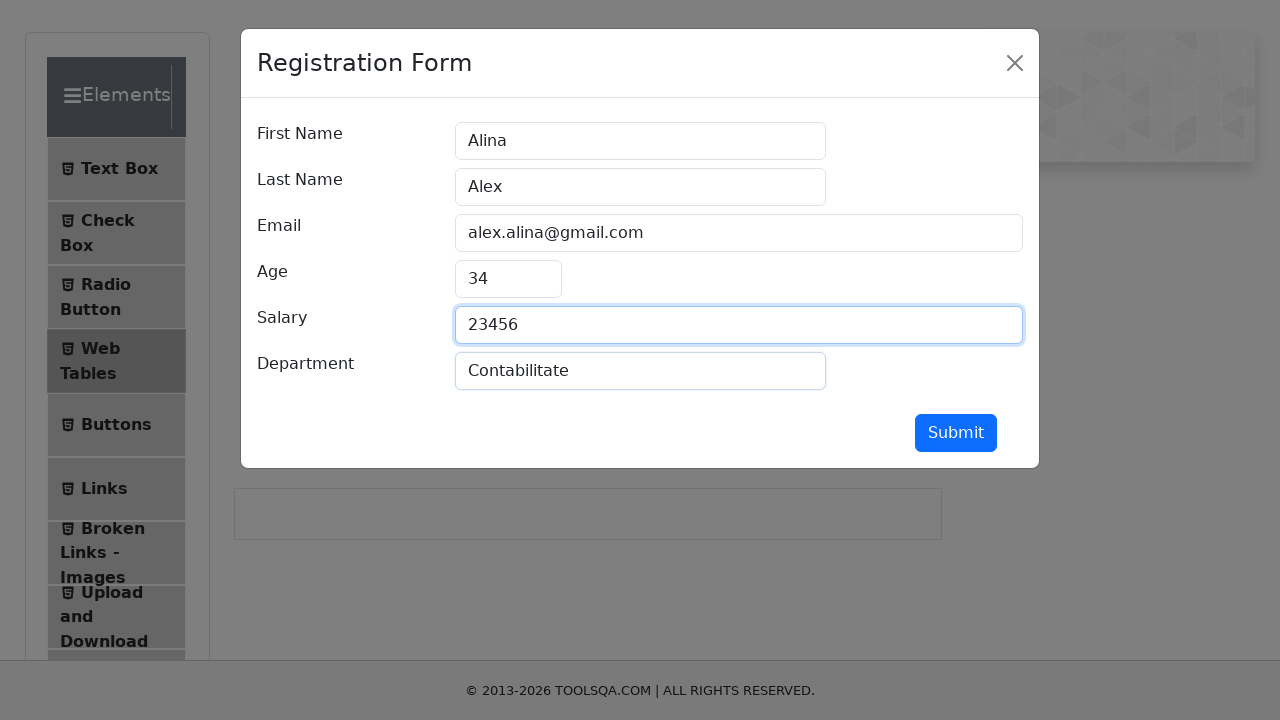

Clicked submit button to add new record at (956, 433) on #submit
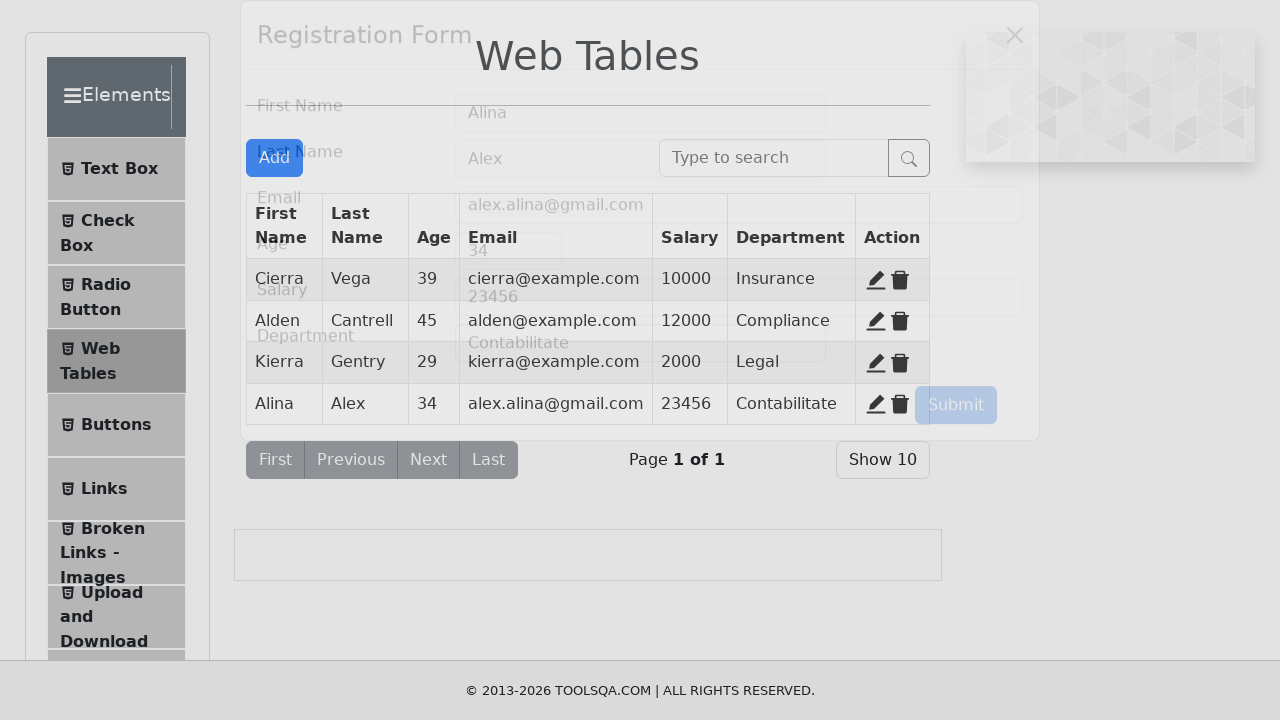

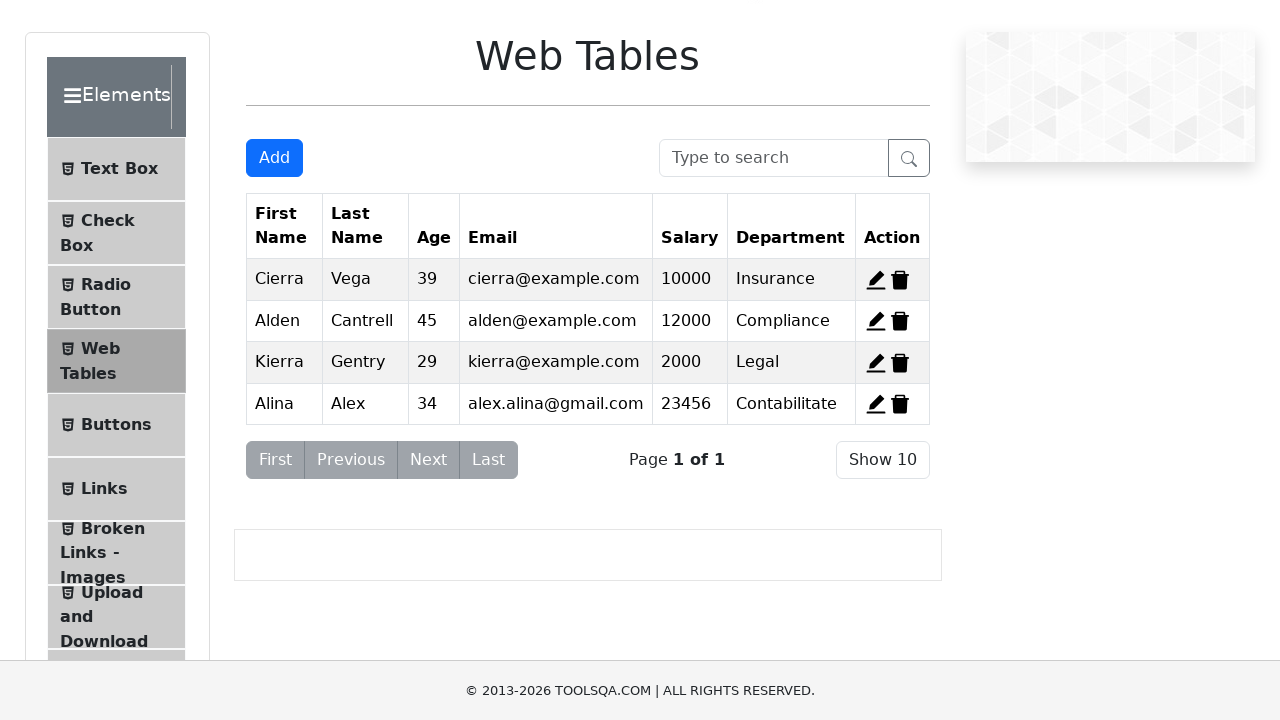